Navigates to Rahul Shetty Academy homepage and verifies the page loads correctly by checking the title and URL are accessible.

Starting URL: https://rahulshettyacademy.com/

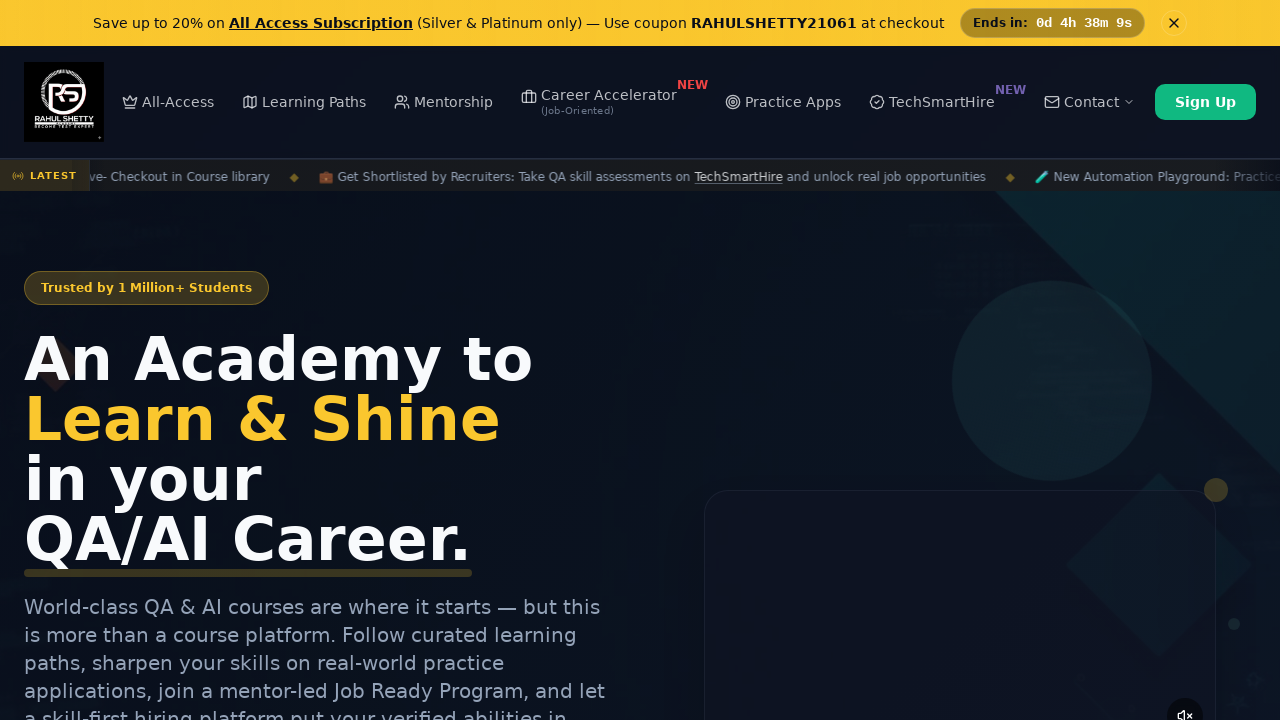

Waited for page to reach domcontentloaded state
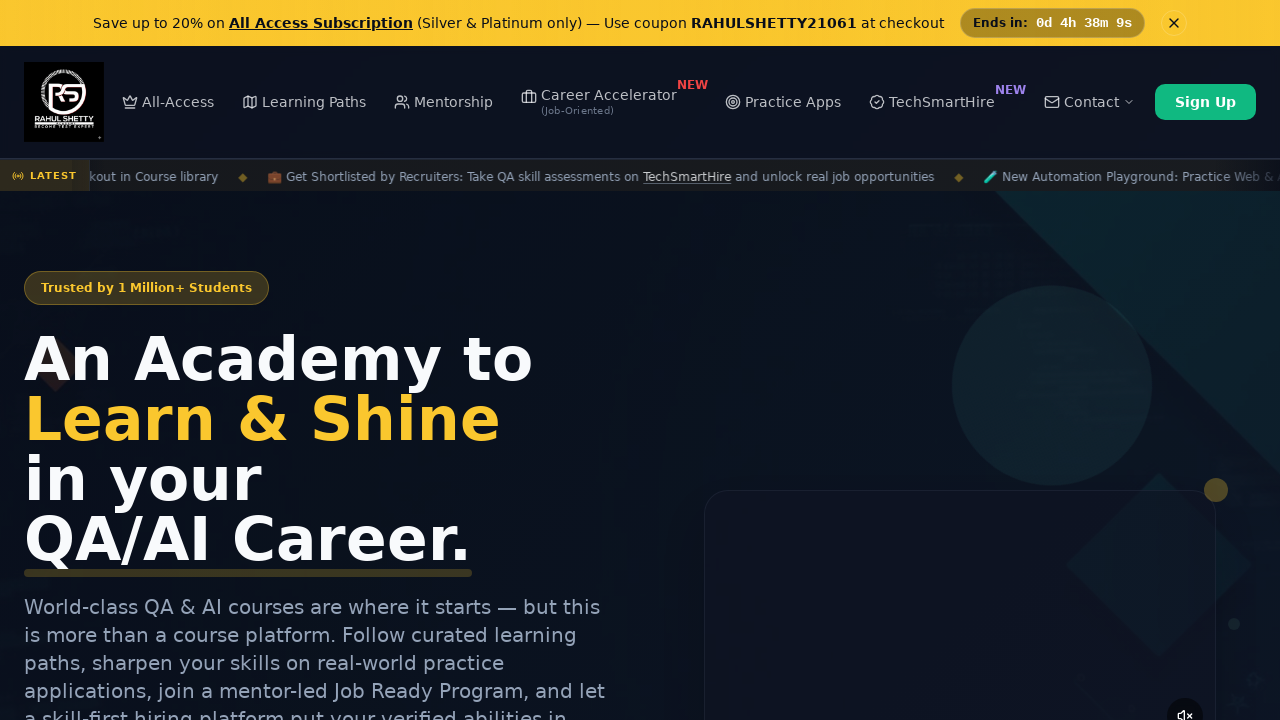

Retrieved page title: 'Rahul Shetty Academy | QA Automation, Playwright, AI Testing & Online Training'
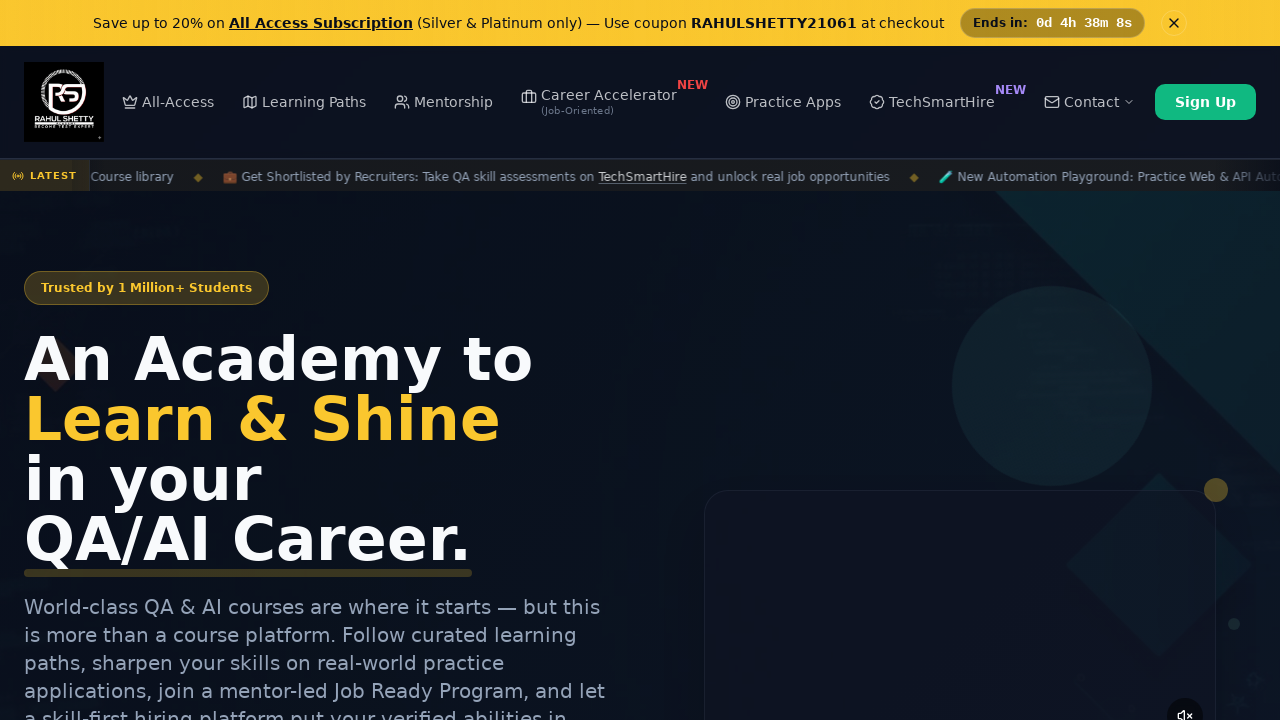

Retrieved current URL: 'https://rahulshettyacademy.com/'
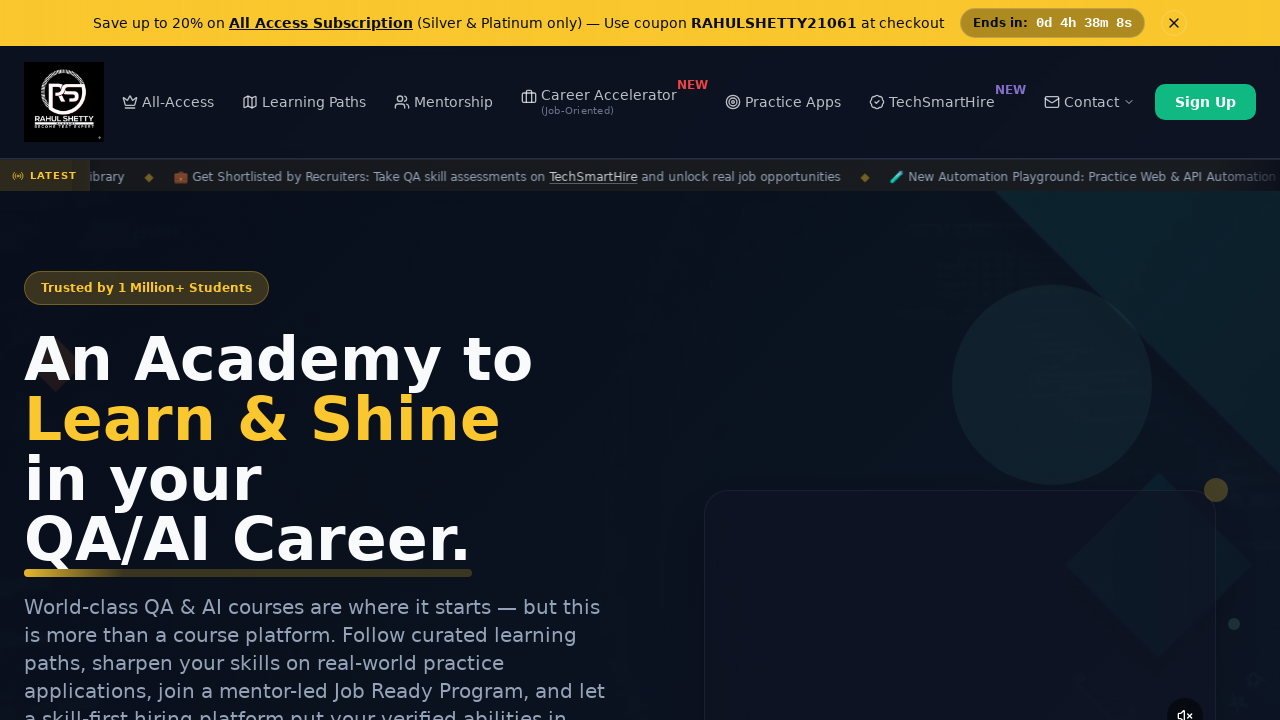

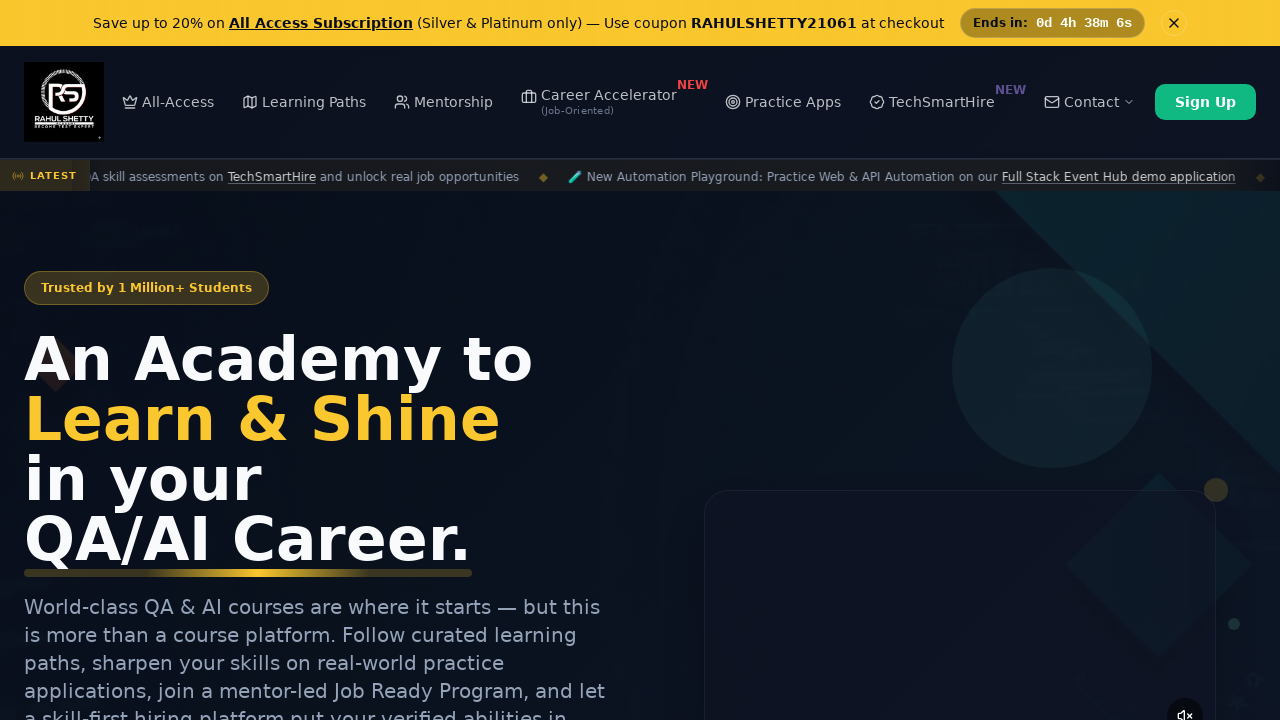